Fills out a text box form with name, email, and address information

Starting URL: https://demoqa.com/text-box

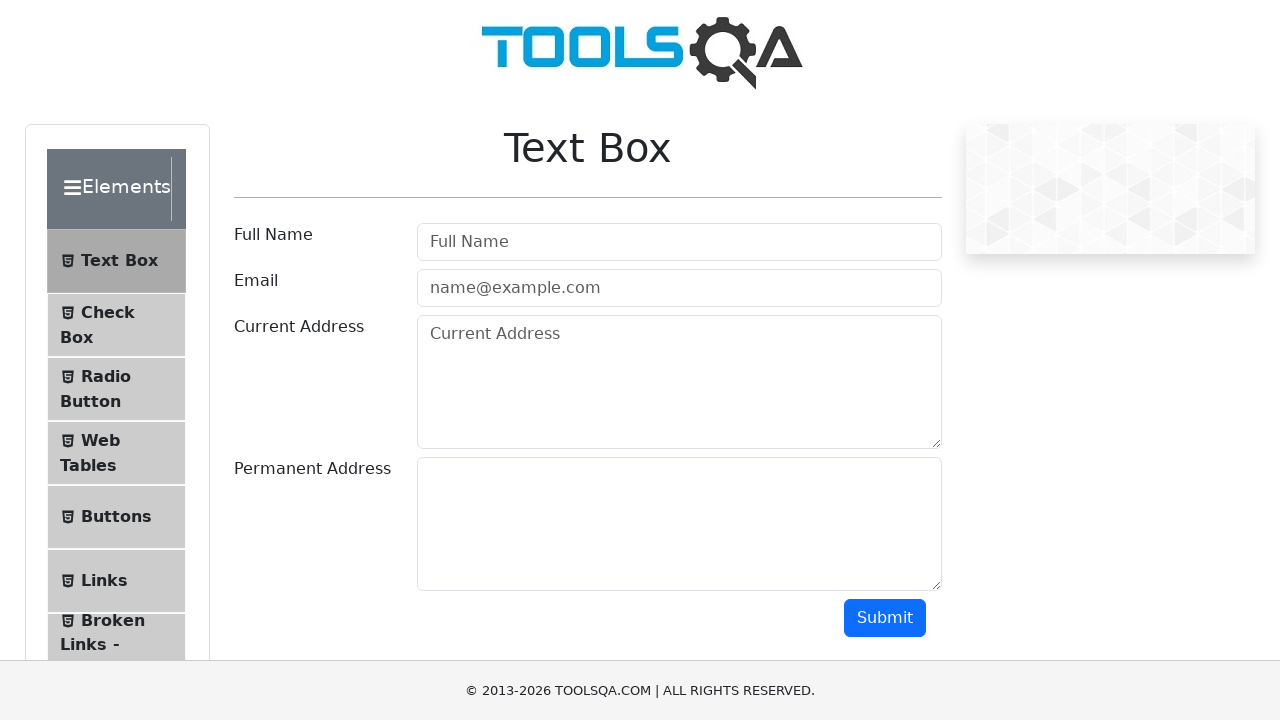

Filled user name field with 'Andrew Pridankin' on #userName
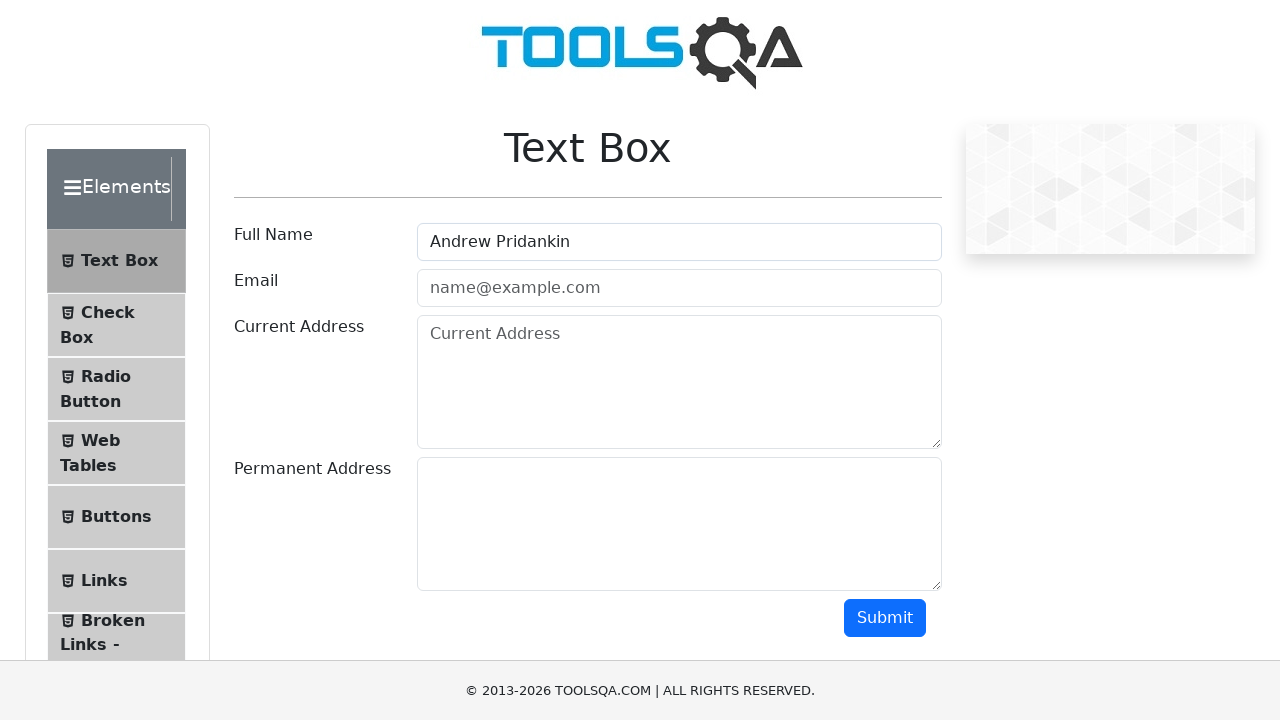

Filled email field with 'pridankin@gmail.com' on #userEmail
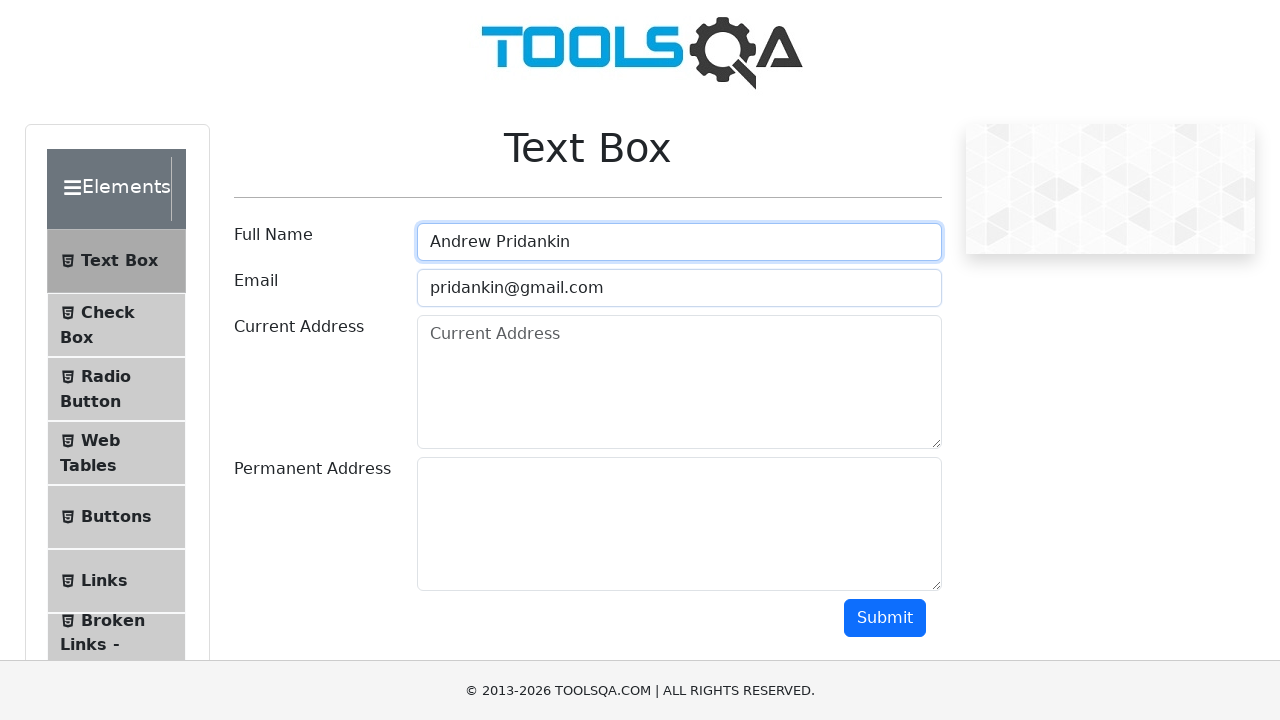

Filled current address field with 'Ulitsa moya 5/3' on #currentAddress
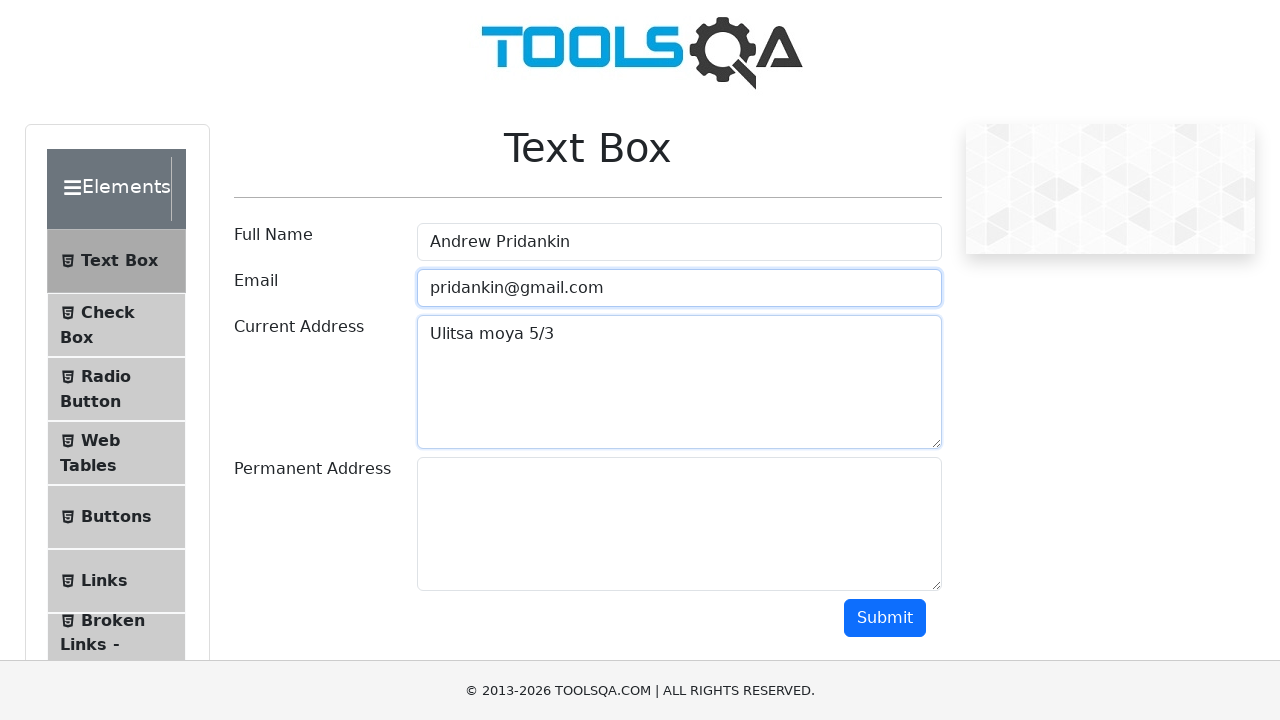

Filled permanent address field with 'Ulitsa moya 5/3' on #permanentAddress
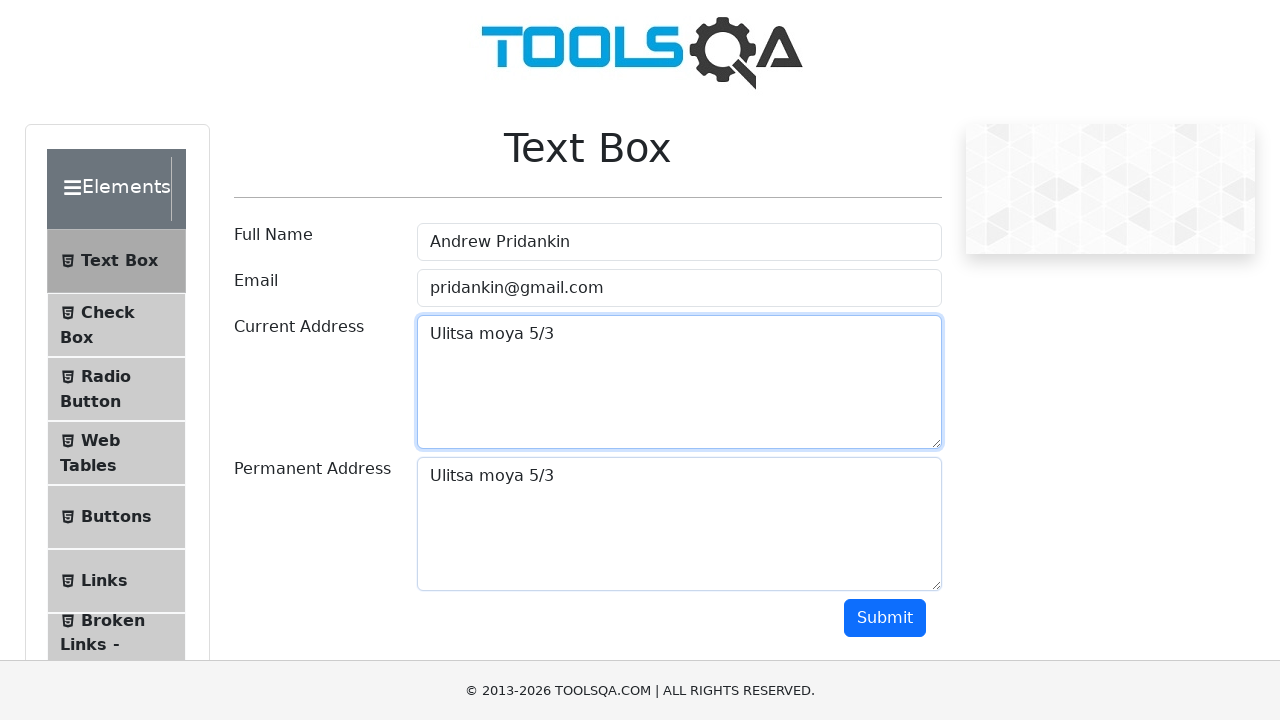

Clicked submit button to submit the form at (885, 618) on #submit
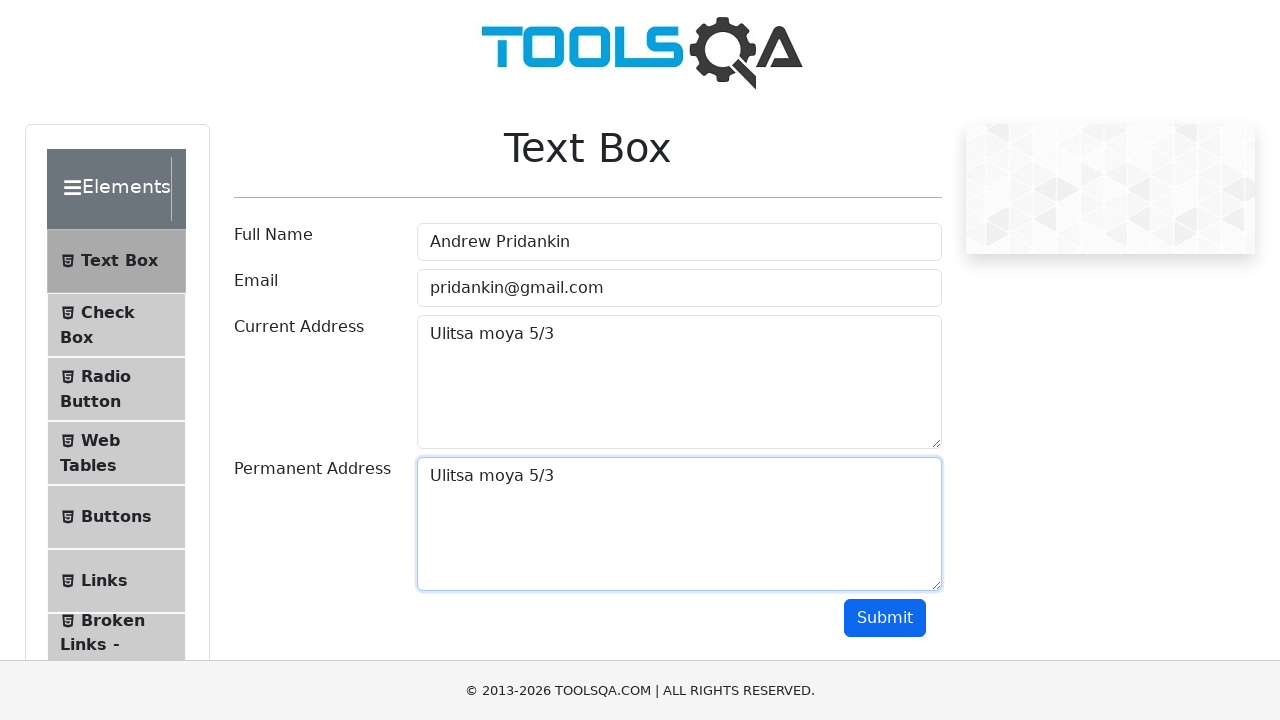

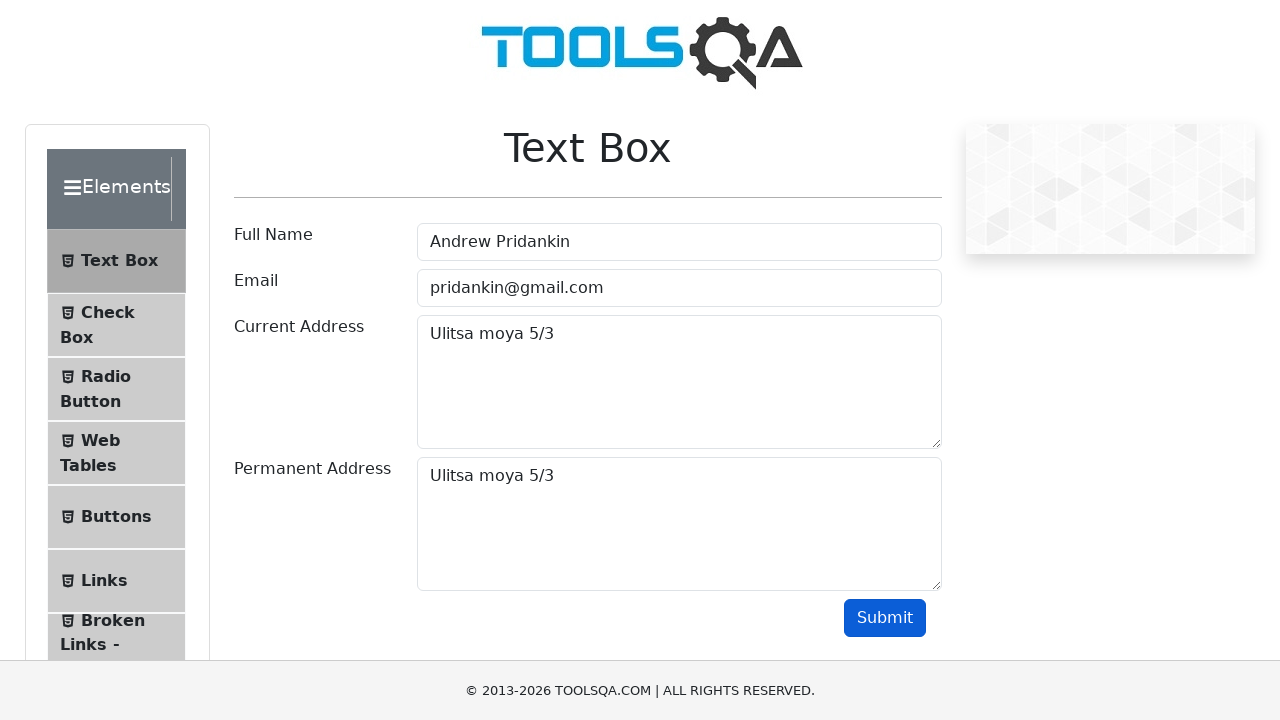